Tests dynamic control functionality by checking if a text input field is initially disabled, clicking the "Enable Input" button, and verifying the input field becomes enabled.

Starting URL: https://training-support.net/webelements/dynamic-controls

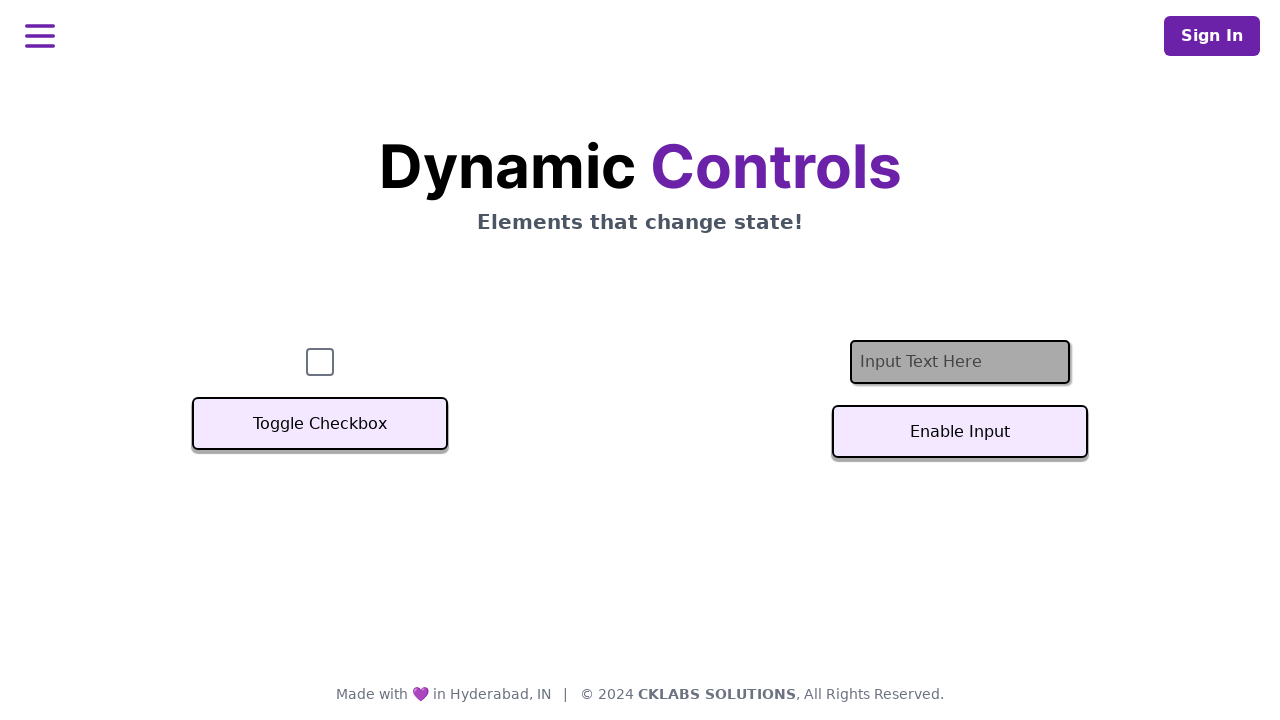

Located and waited for text input field to be present
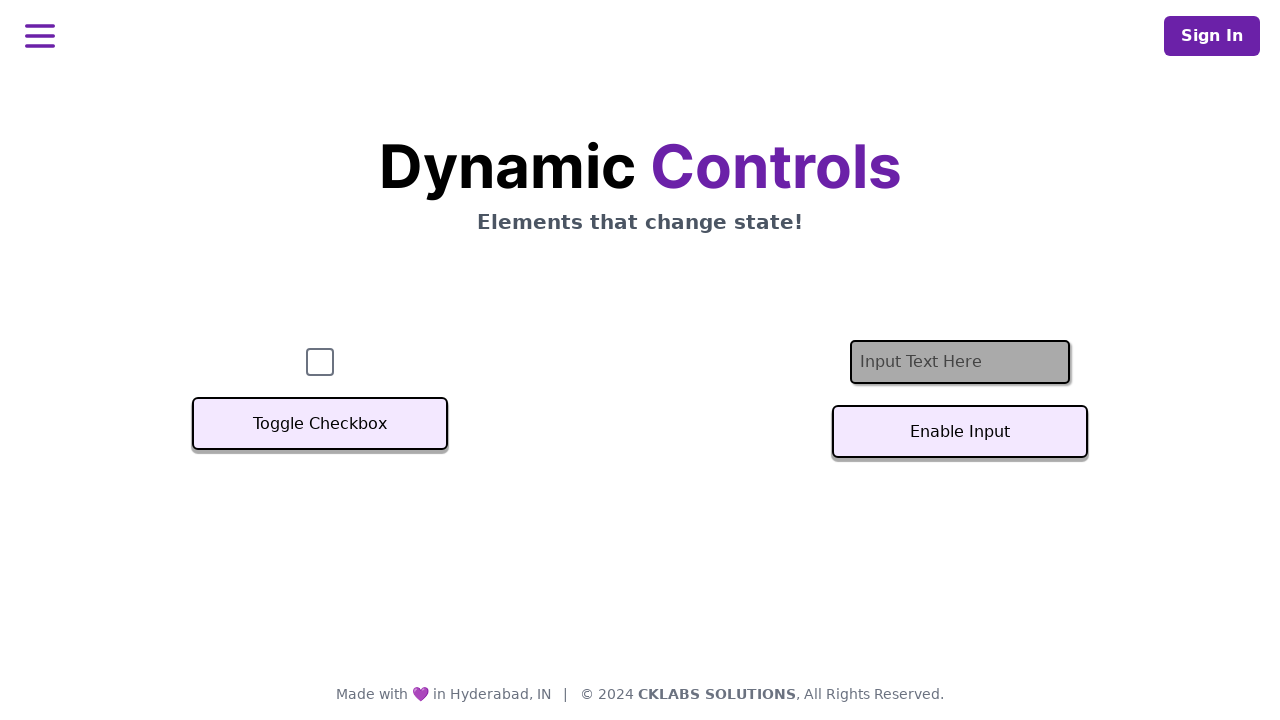

Checked initial state of input field - enabled: False
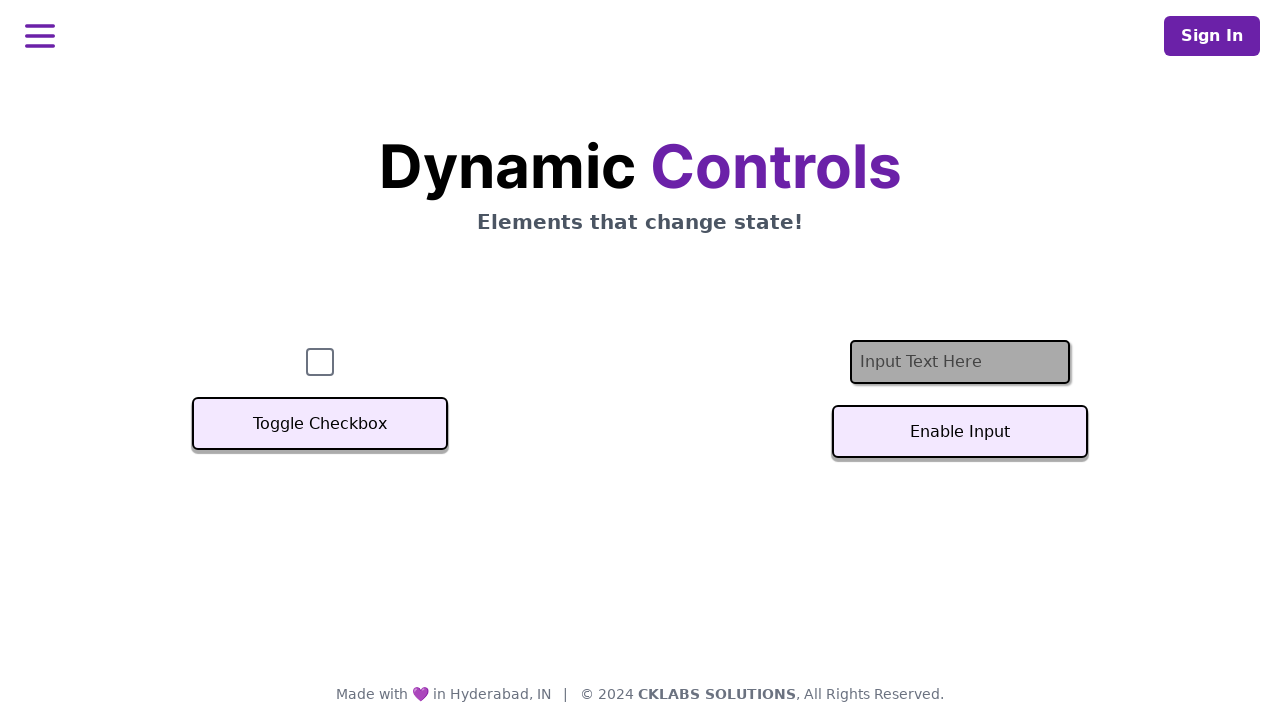

Clicked the 'Enable Input' button at (960, 432) on #textInputButton
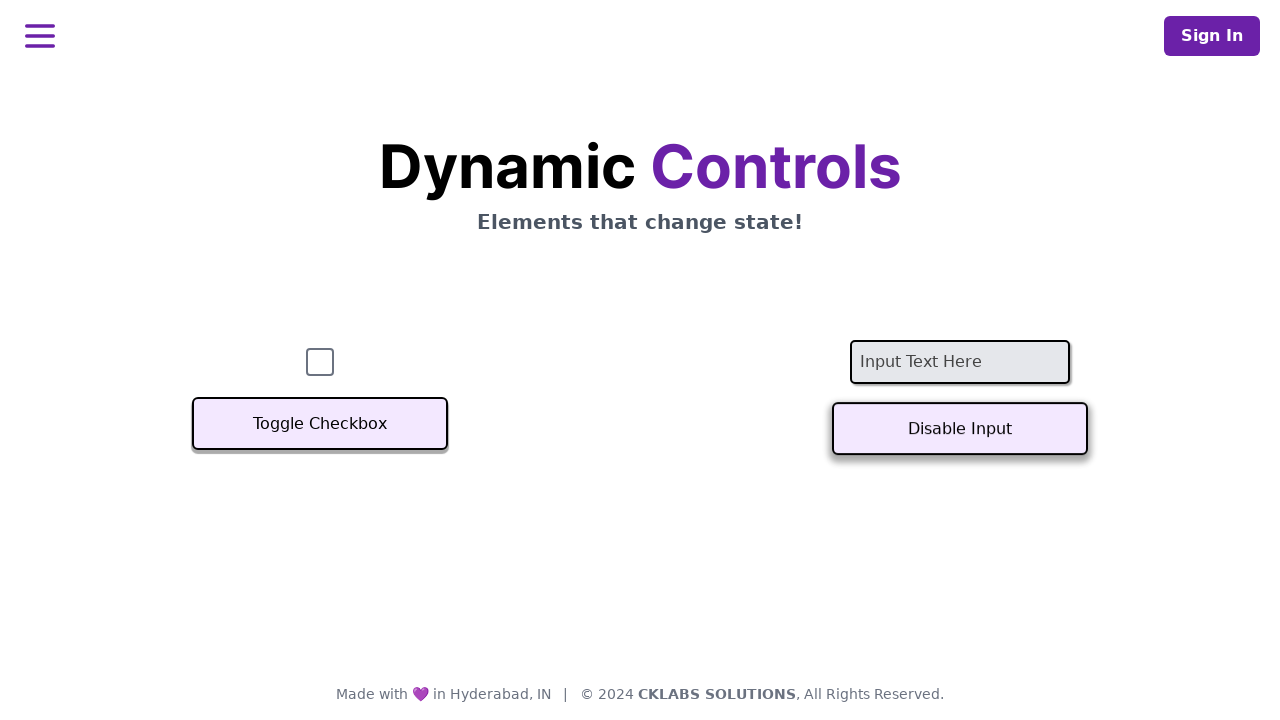

Waited for input field to become enabled
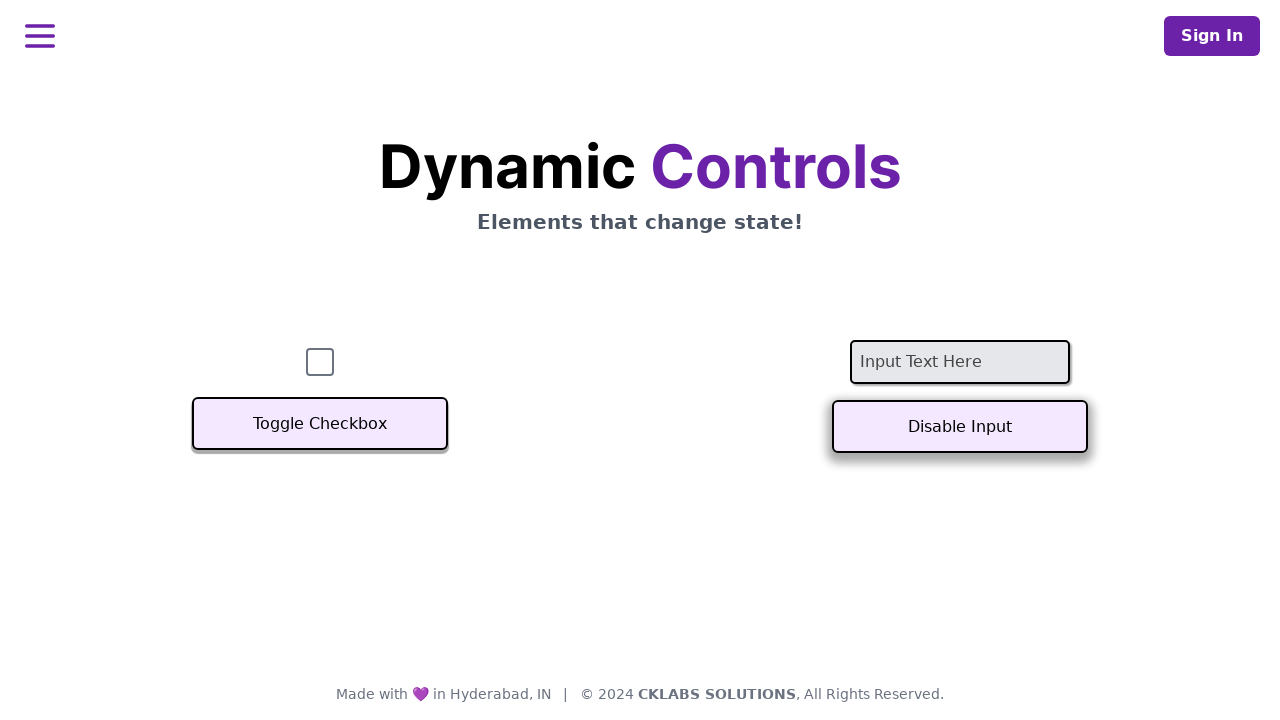

Verified input field is now enabled: True
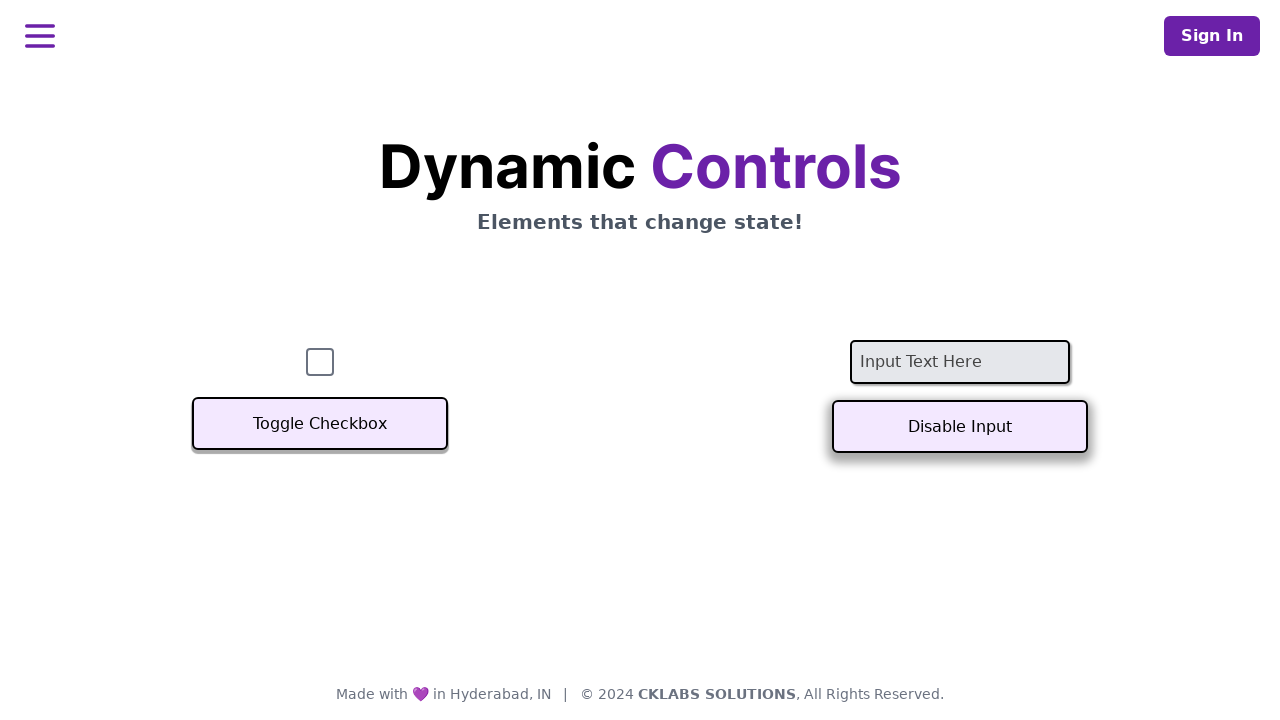

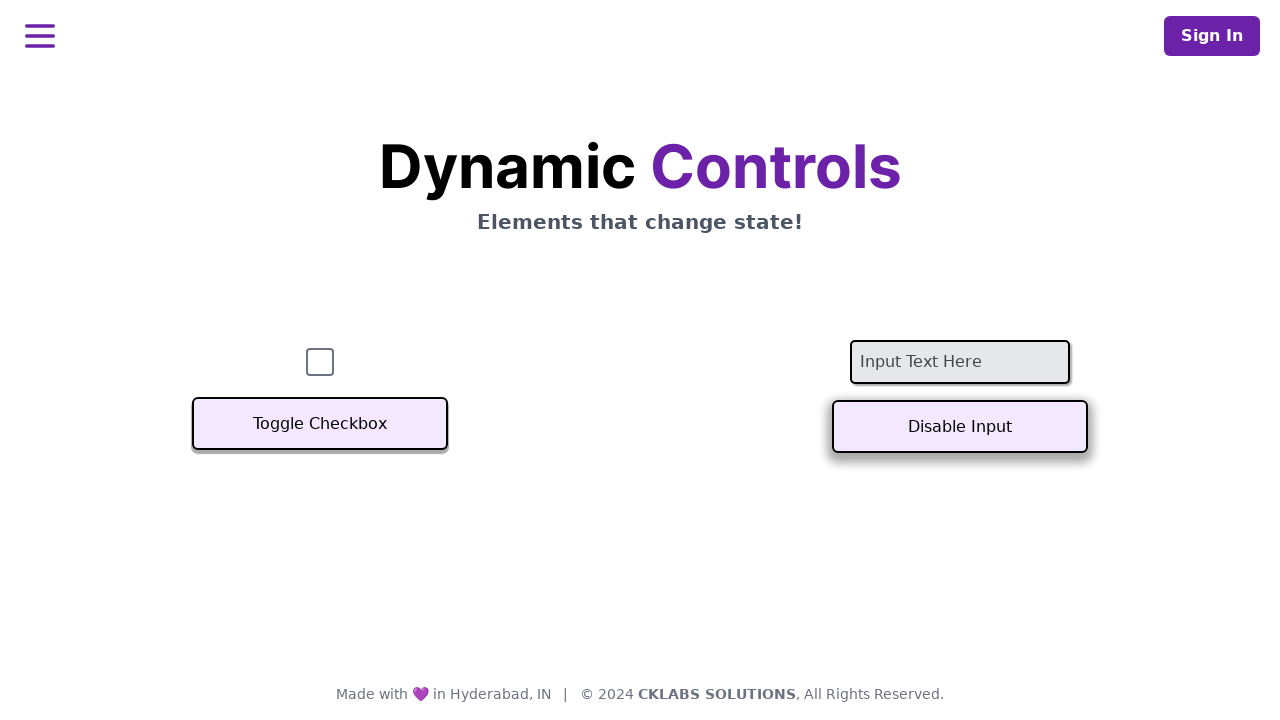